Tests jQuery UI custom dropdown selection by selecting different number options and verifying the selected text

Starting URL: https://jqueryui.com/resources/demos/selectmenu/default.html

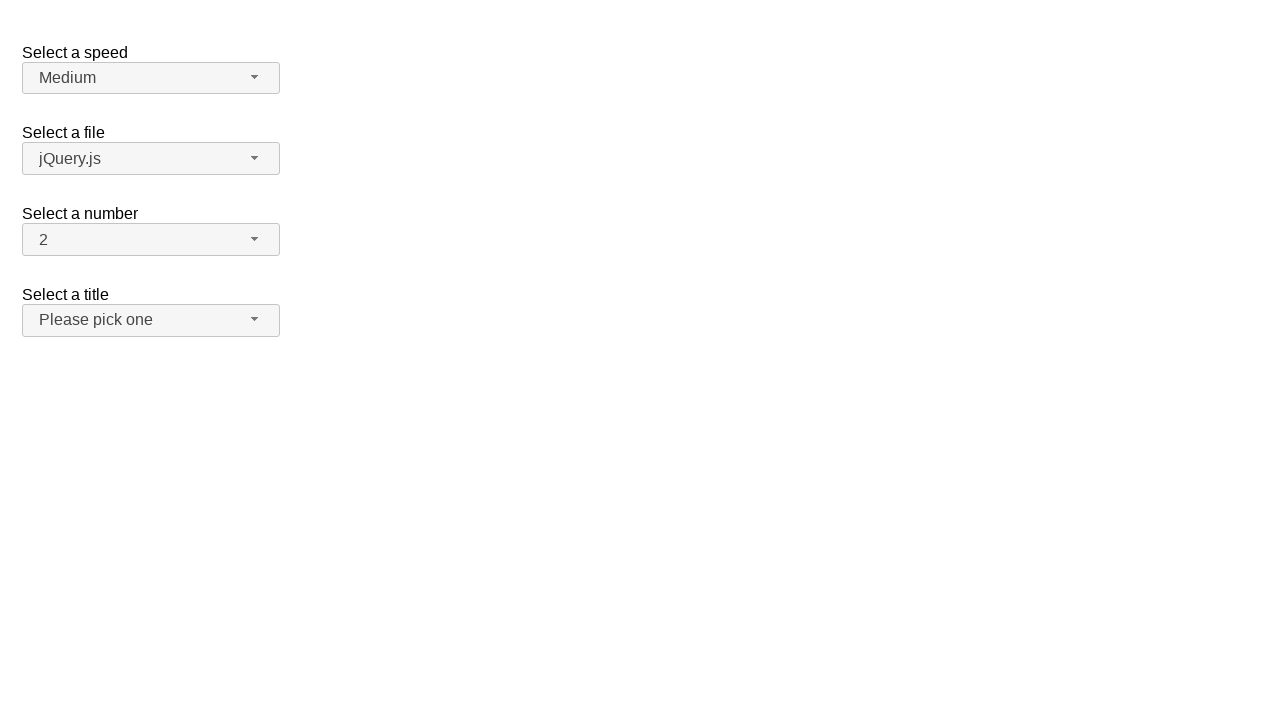

Clicked number dropdown button to open menu at (151, 240) on xpath=//span[@id='number-button']
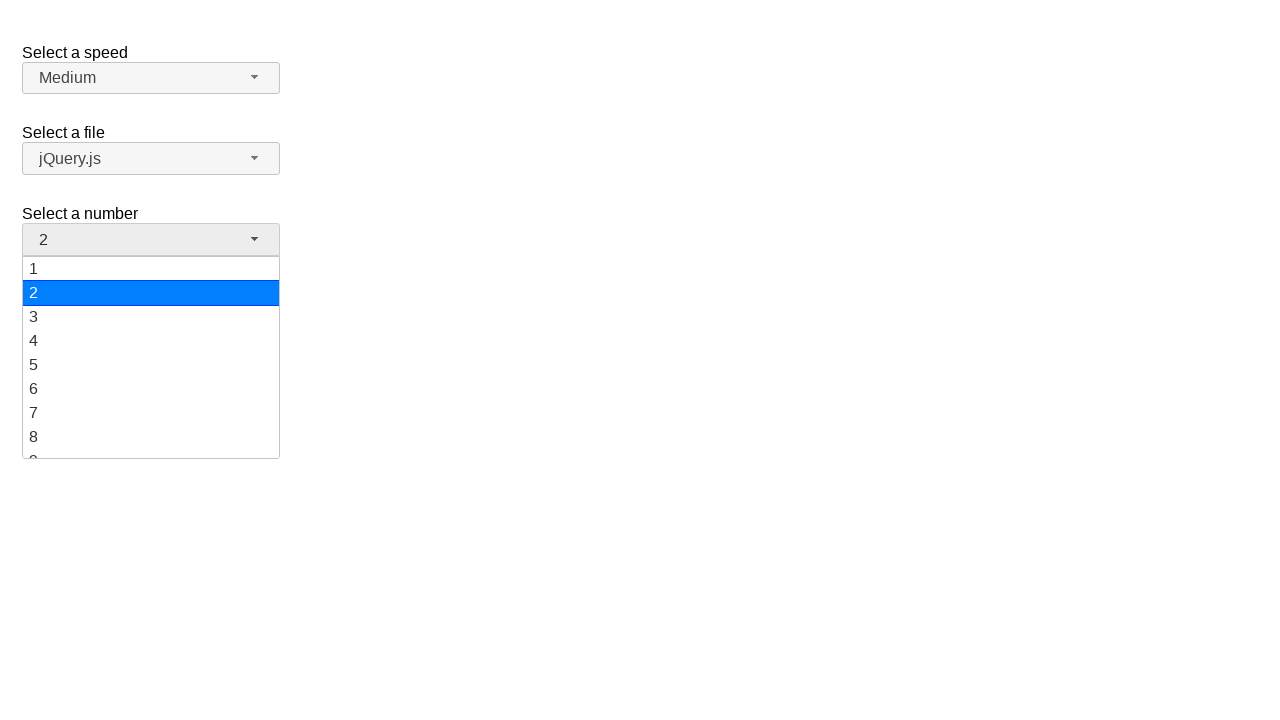

Number dropdown menu loaded
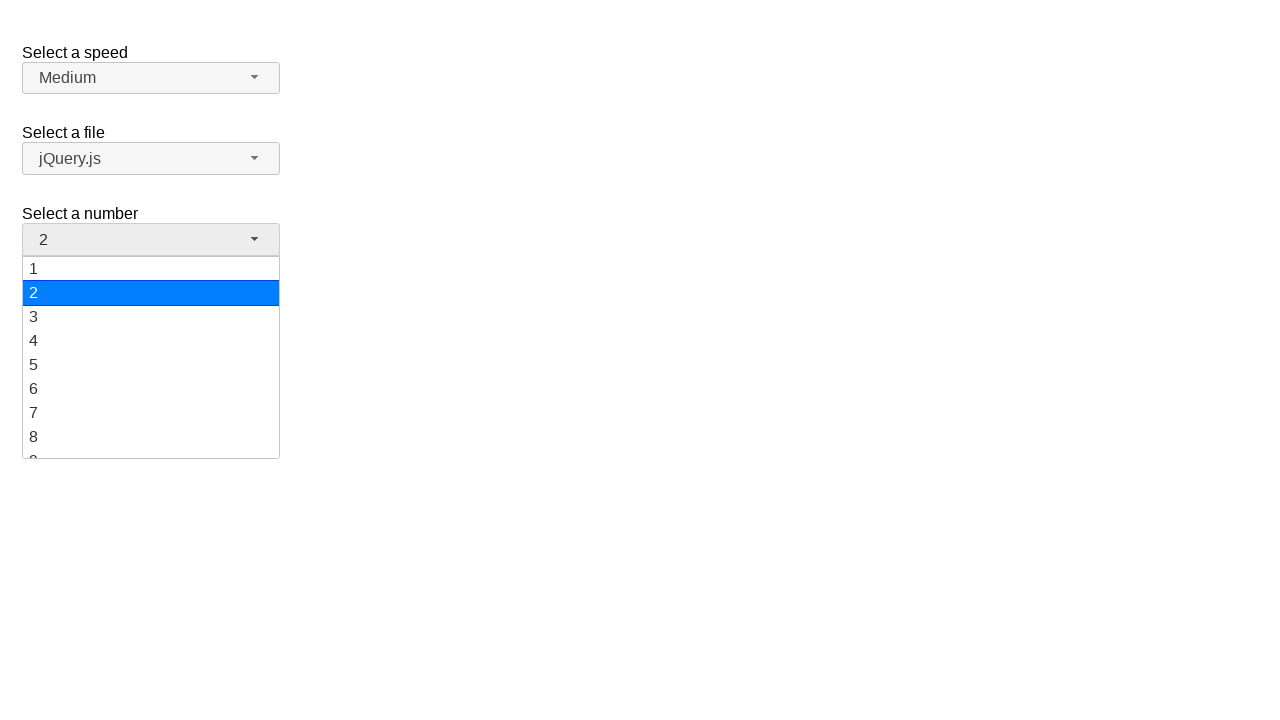

Selected option '12' from dropdown menu at (151, 357) on xpath=//ul[@id='number-menu']//div[text()='12']
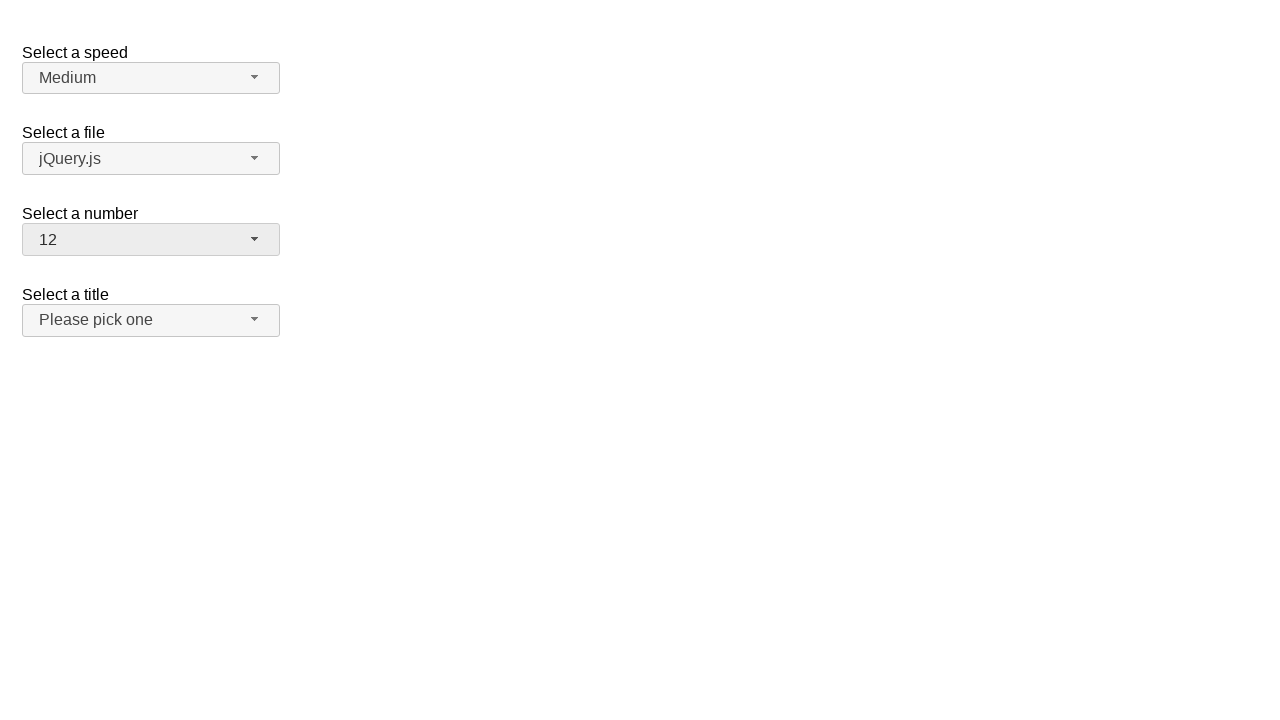

Verified that '12' is selected in the dropdown
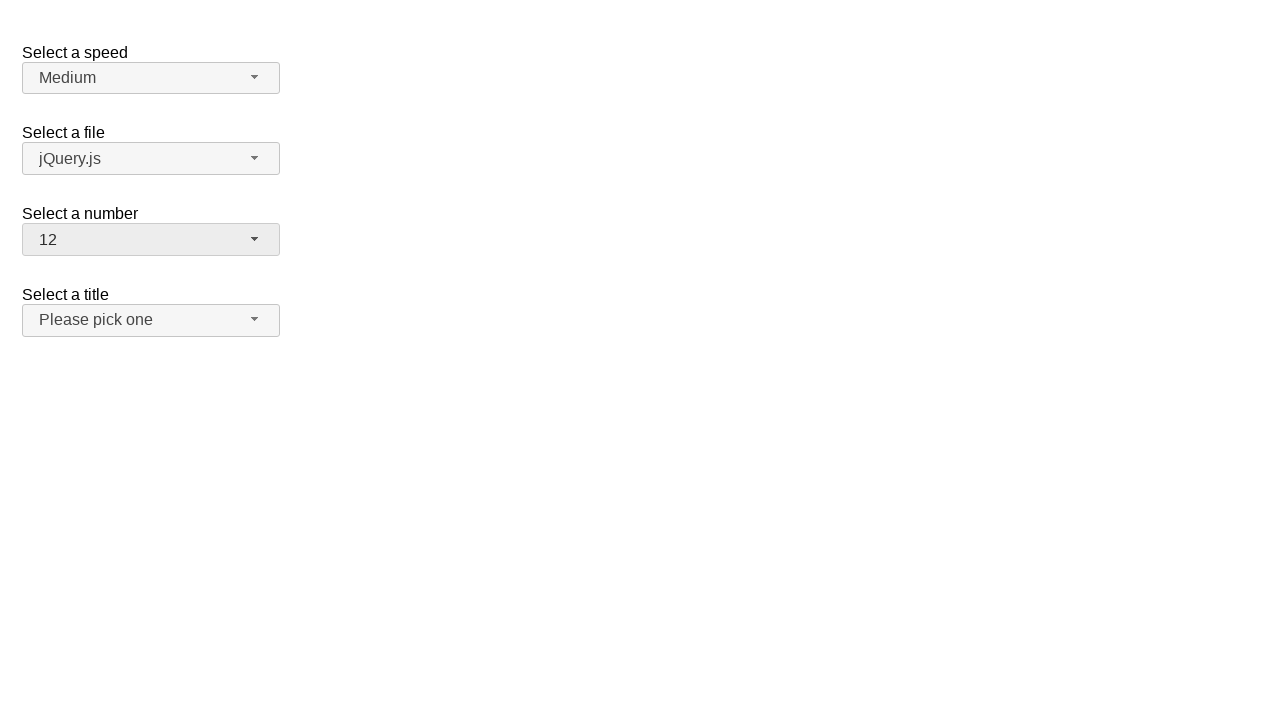

Clicked number dropdown button to open menu at (151, 240) on xpath=//span[@id='number-button']
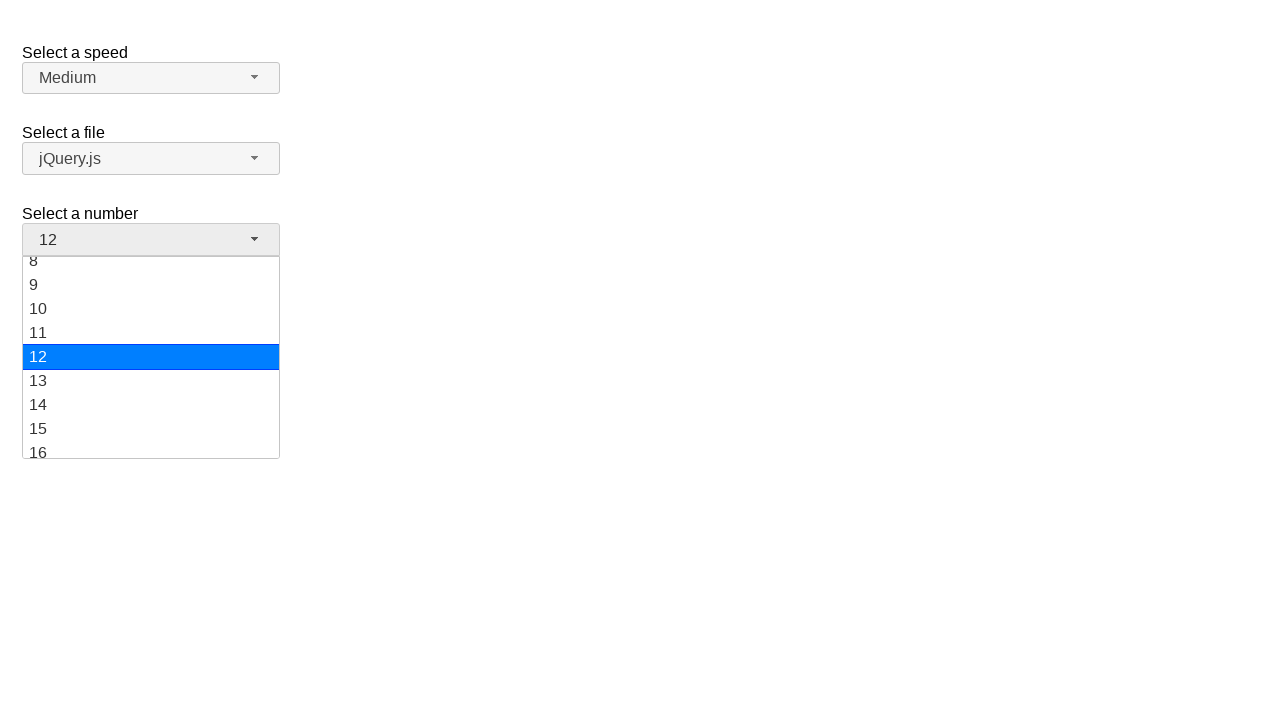

Number dropdown menu loaded
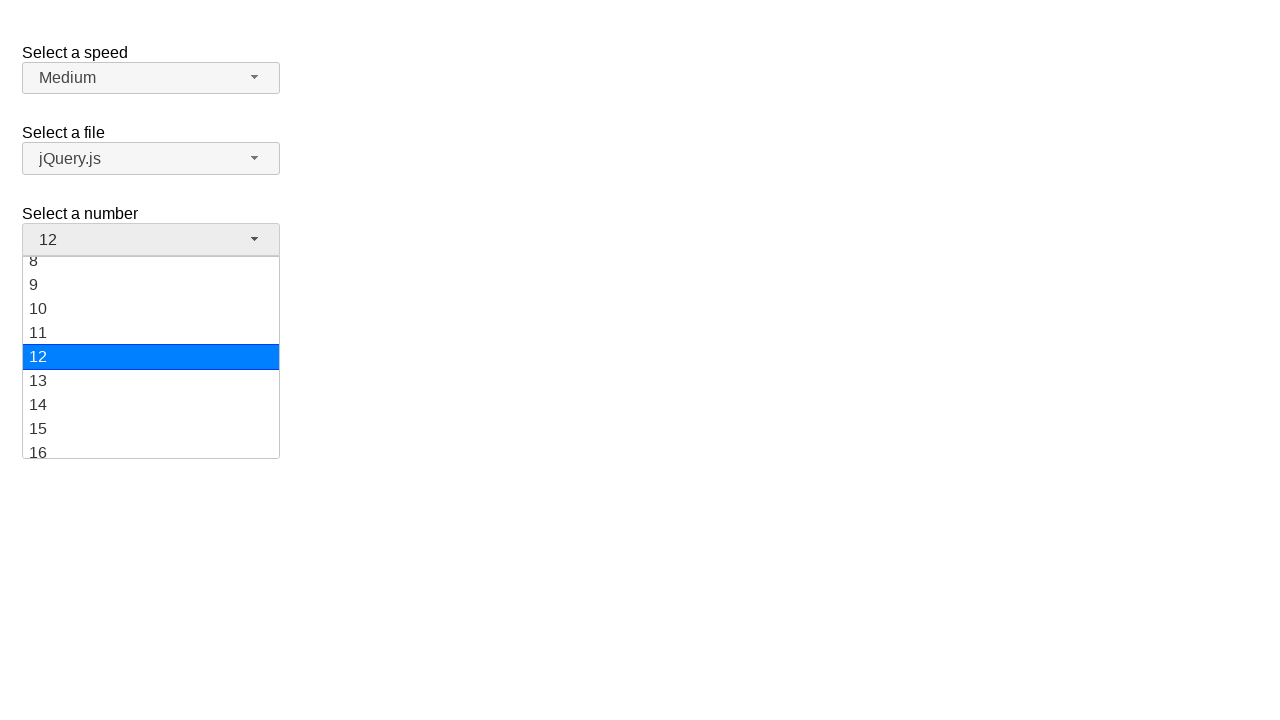

Selected option '1' from dropdown menu at (151, 269) on xpath=//ul[@id='number-menu']//div[text()='1']
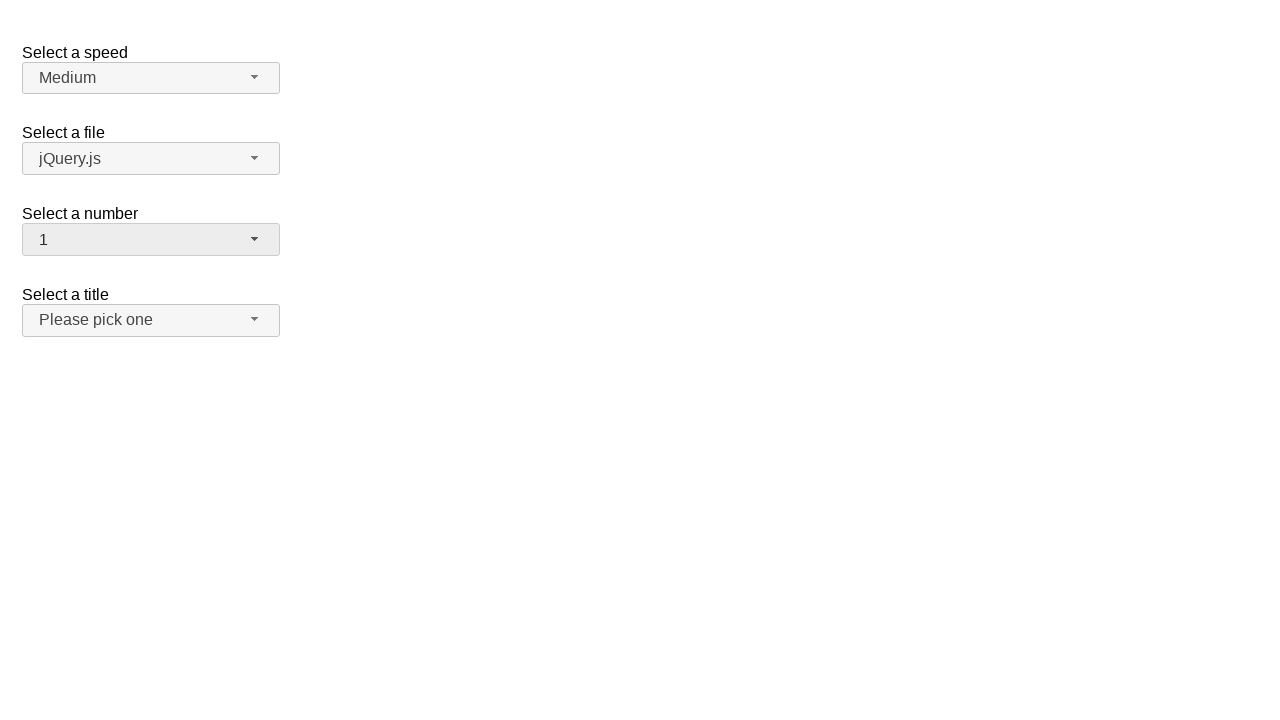

Verified that '1' is selected in the dropdown
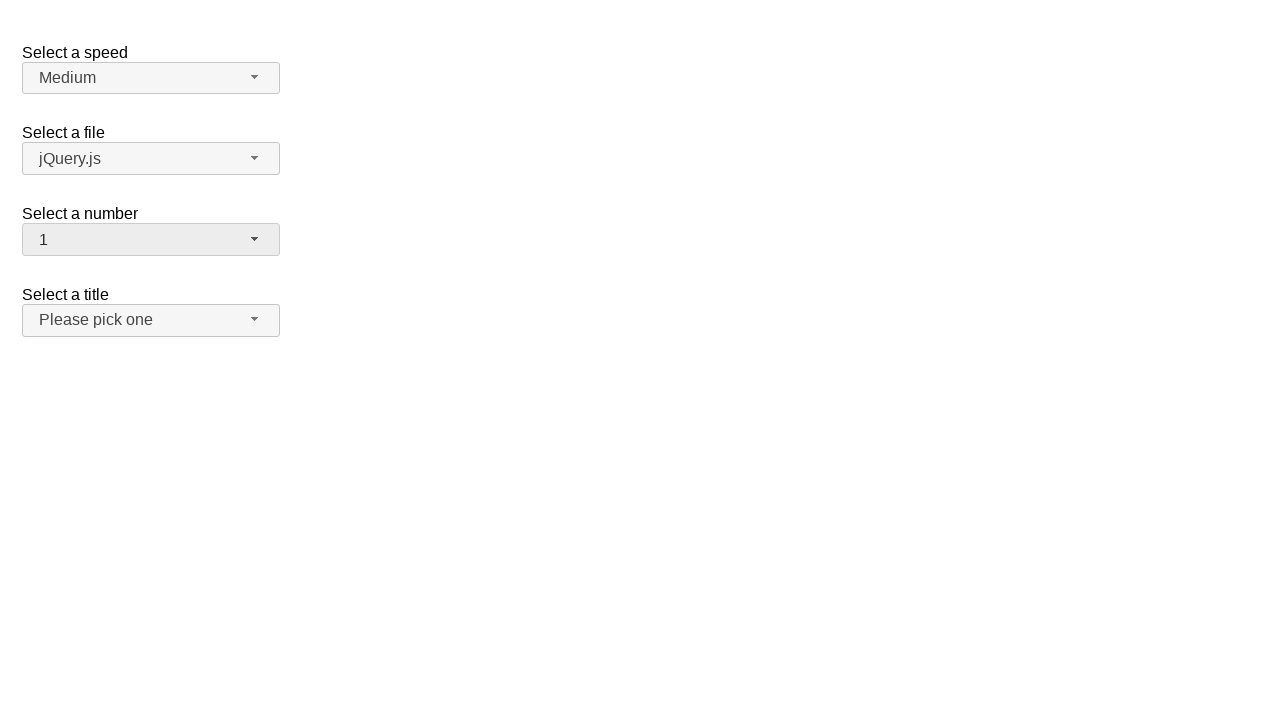

Clicked number dropdown button to open menu at (151, 240) on xpath=//span[@id='number-button']
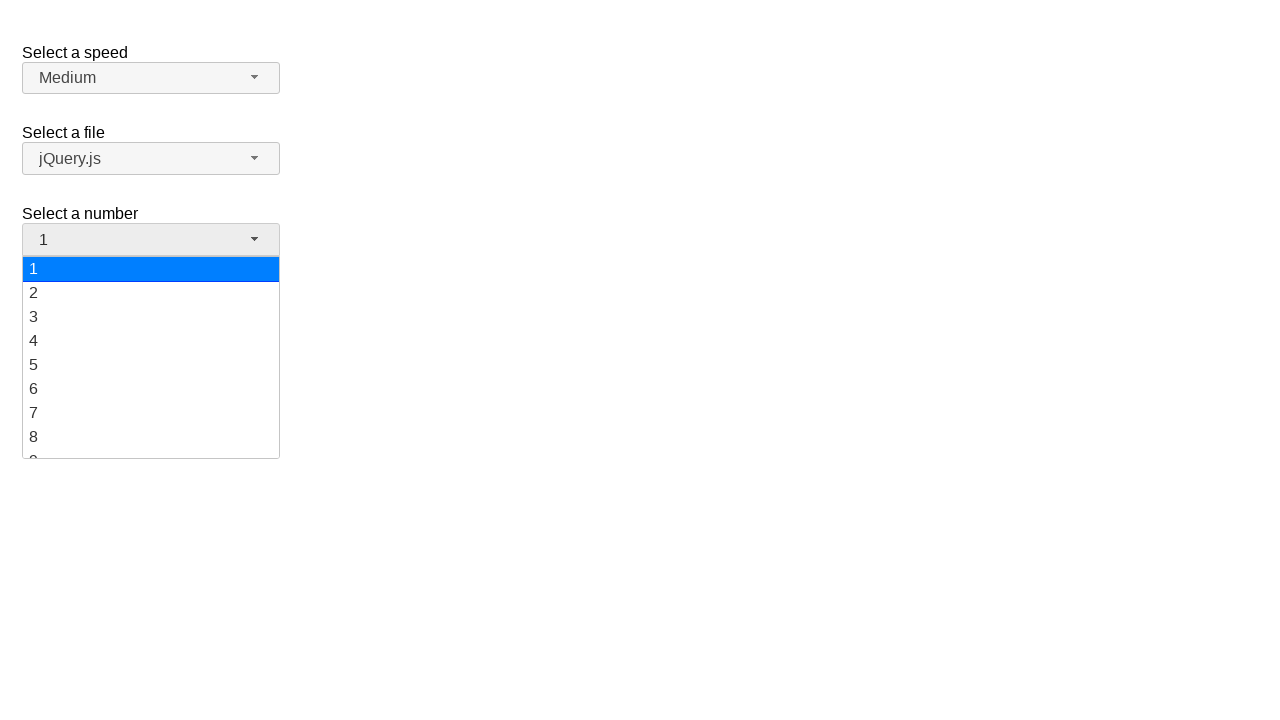

Number dropdown menu loaded
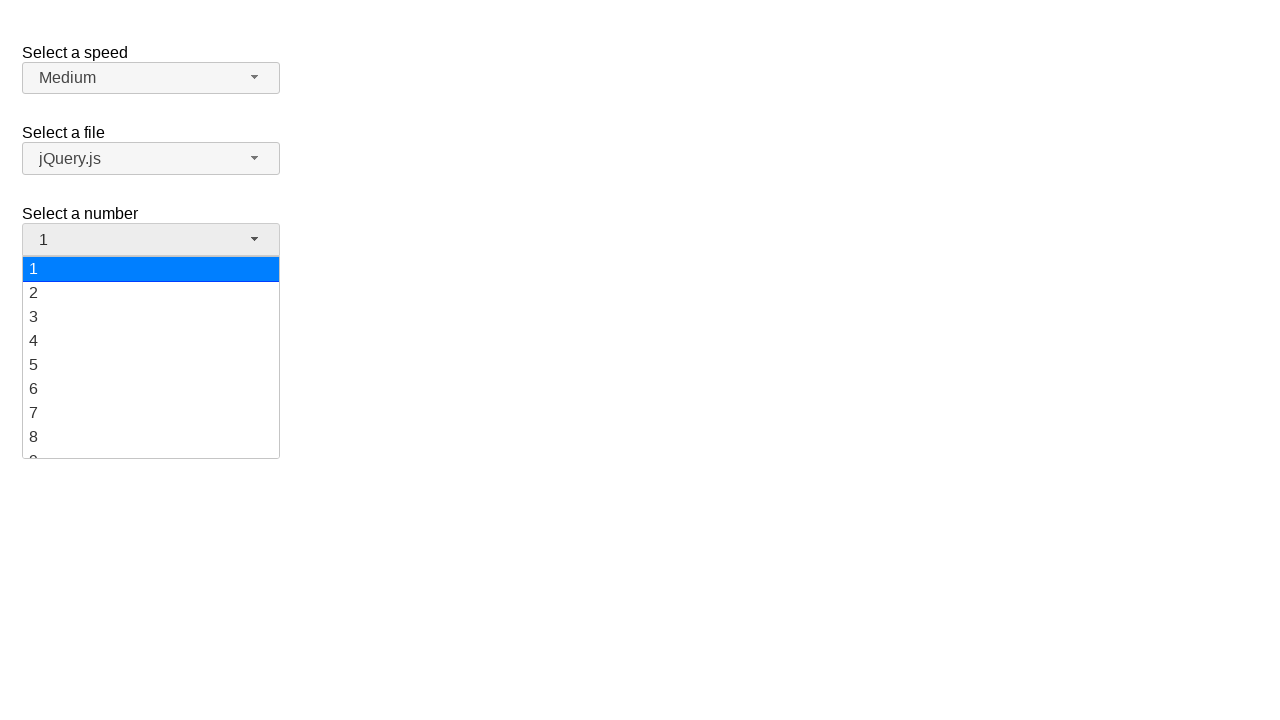

Selected option '5' from dropdown menu at (151, 365) on xpath=//ul[@id='number-menu']//div[text()='5']
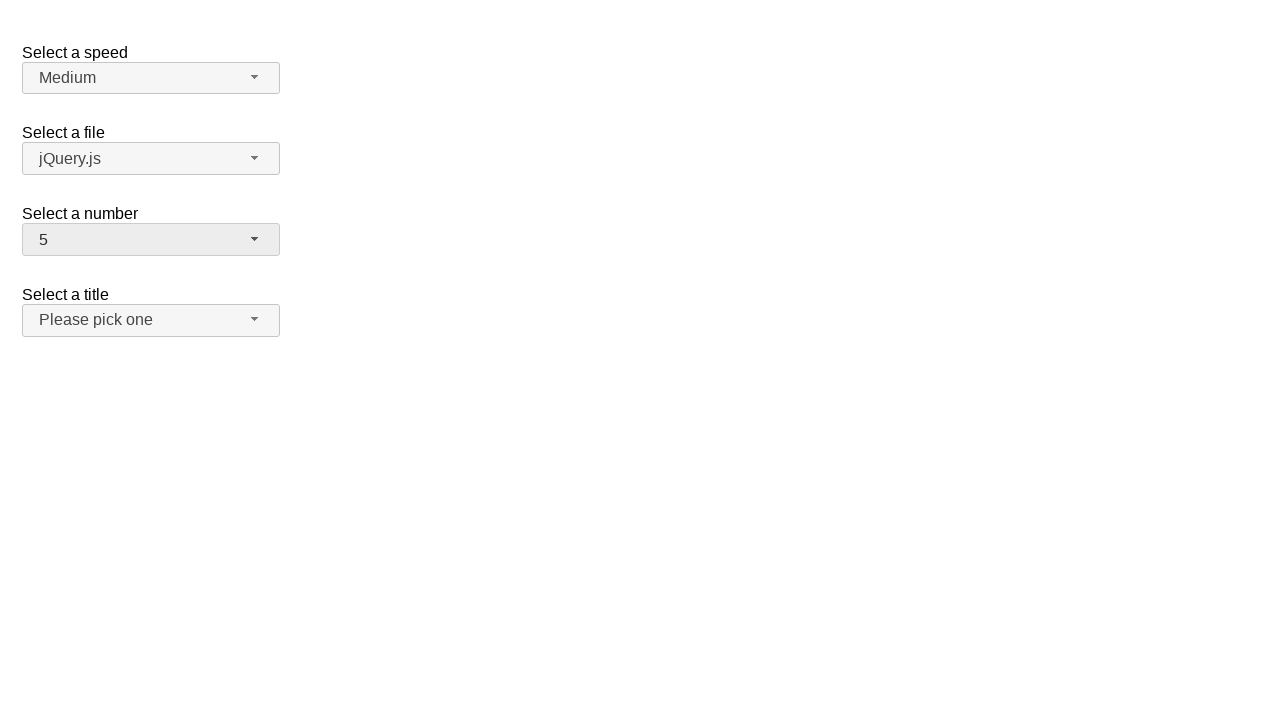

Verified that '5' is selected in the dropdown
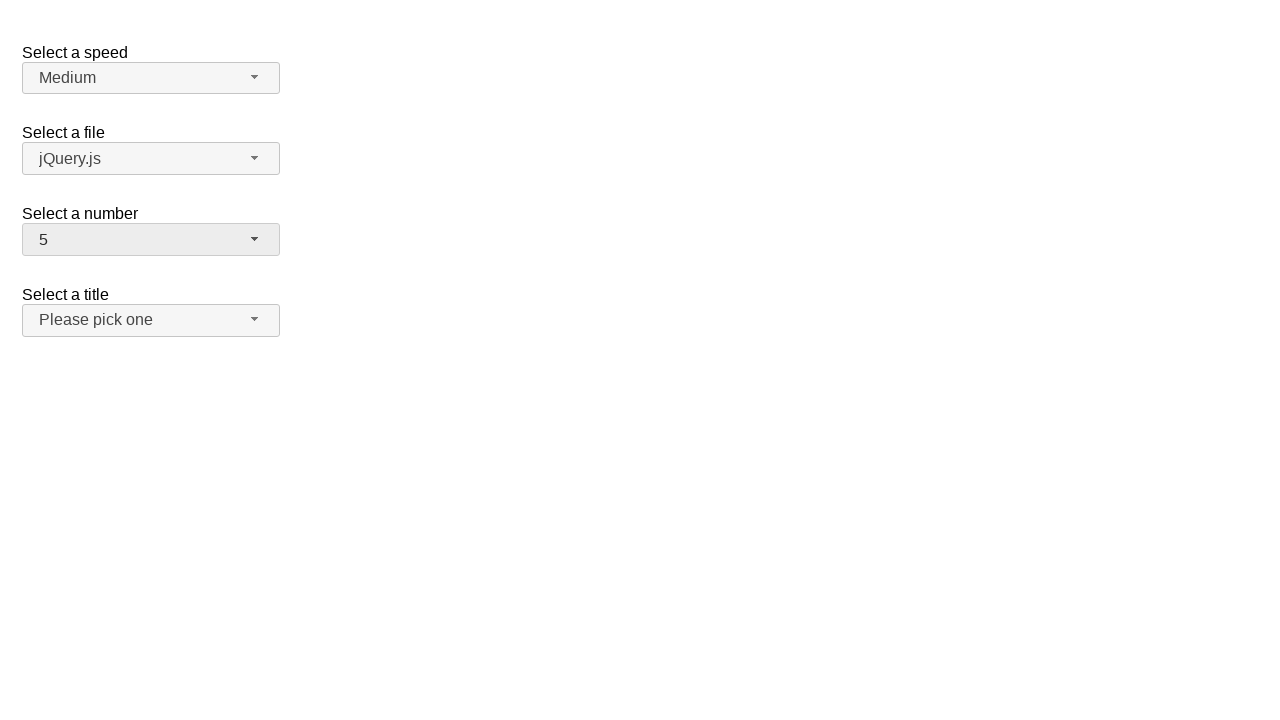

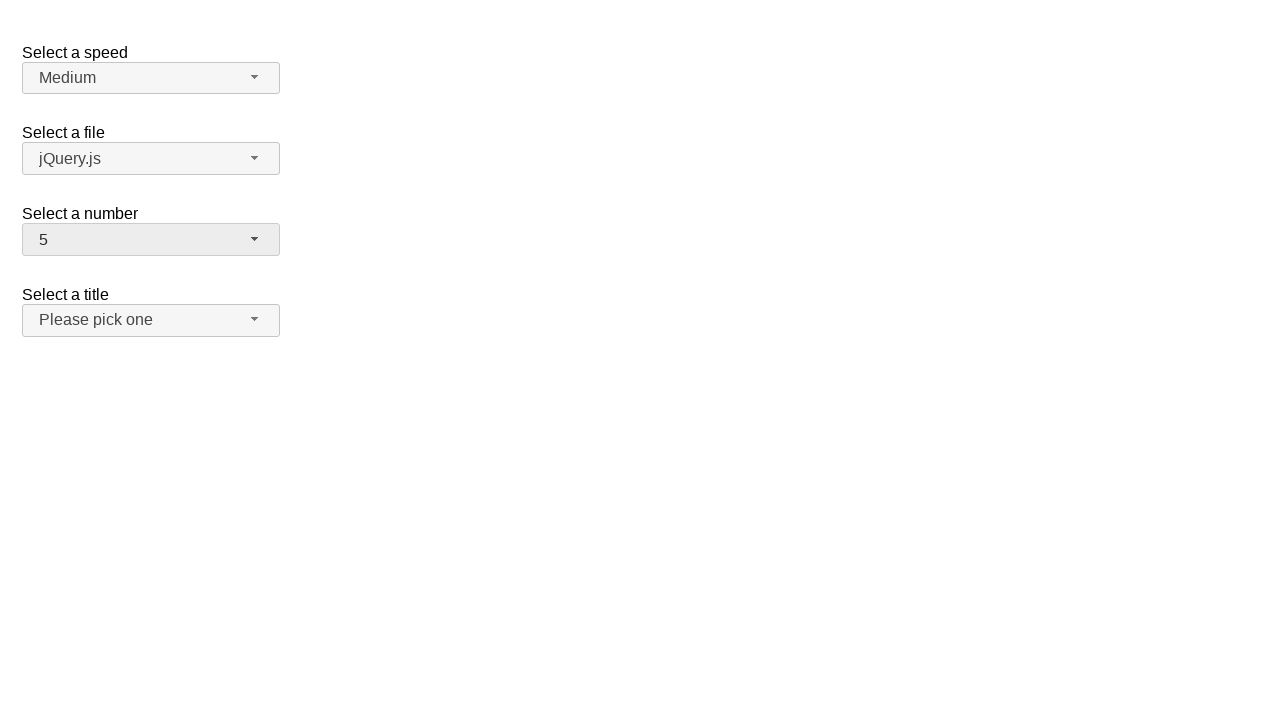